Tests navigation to the My Account page by clicking the My Account link and verifying the page title loads correctly.

Starting URL: https://alchemy.hguy.co/lms

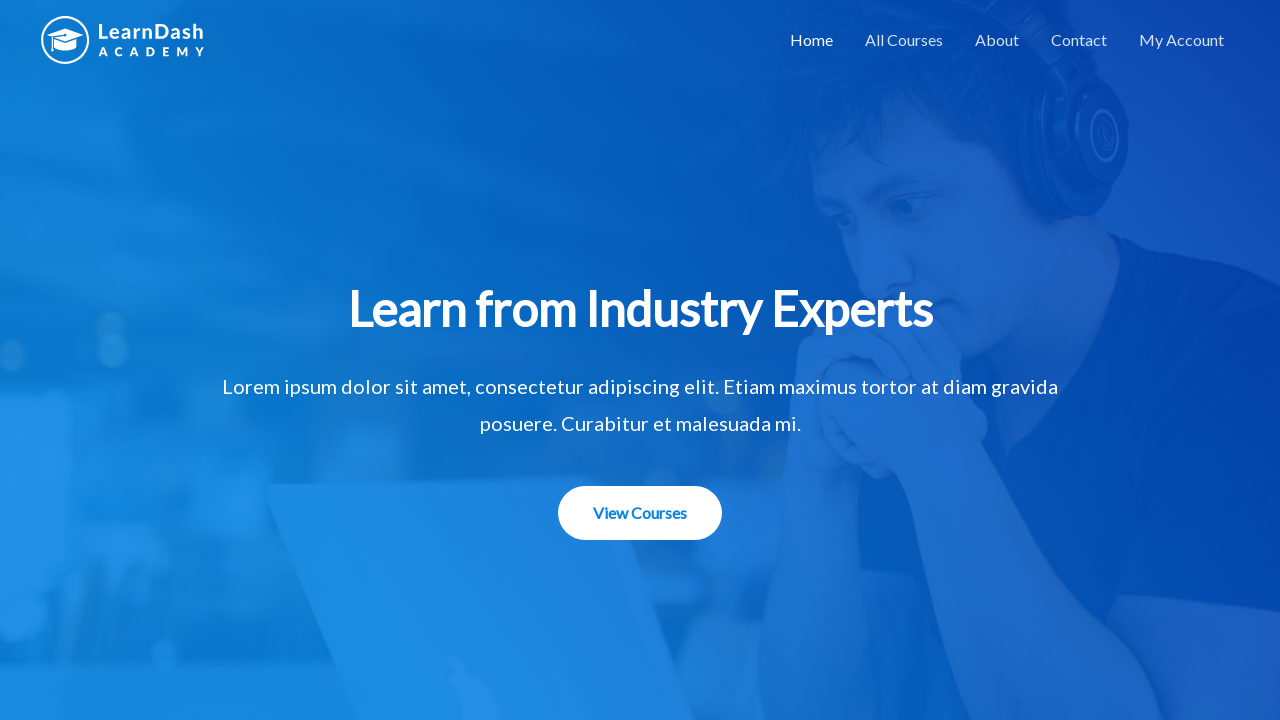

Clicked on 'My Account' link at (1182, 40) on xpath=//a[text()='My Account']
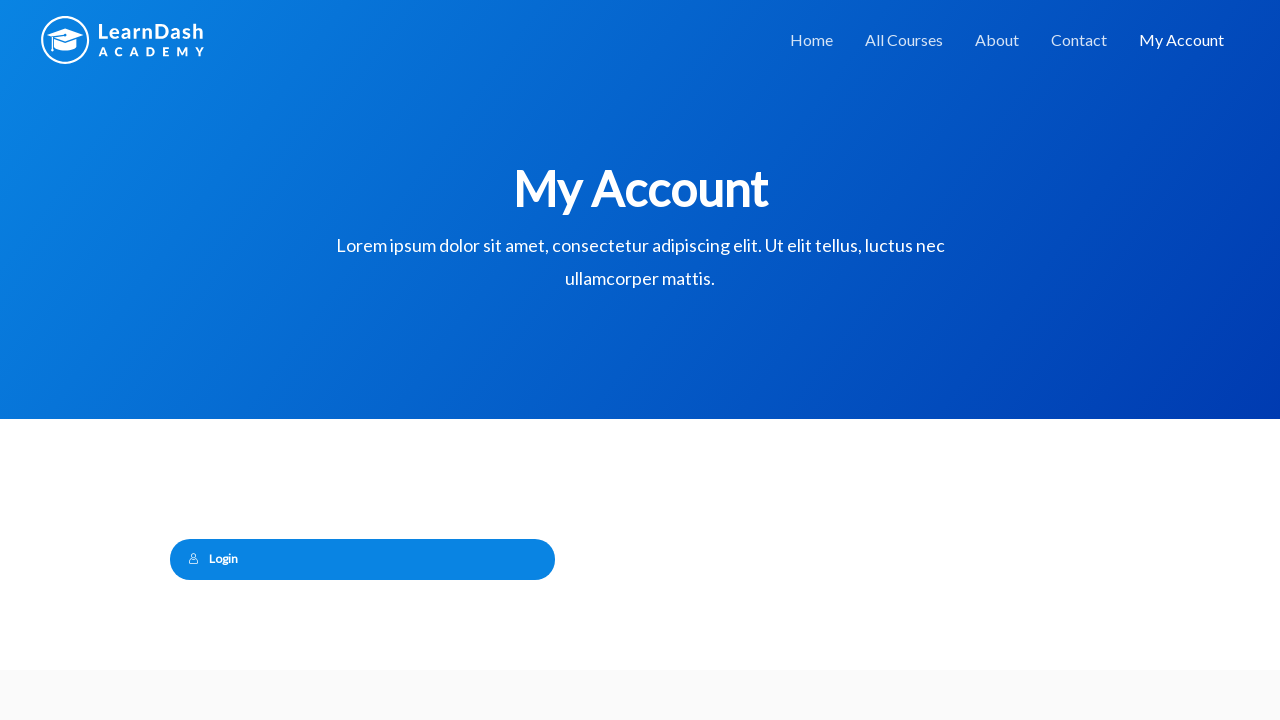

Waited for page to load (domcontentloaded state reached)
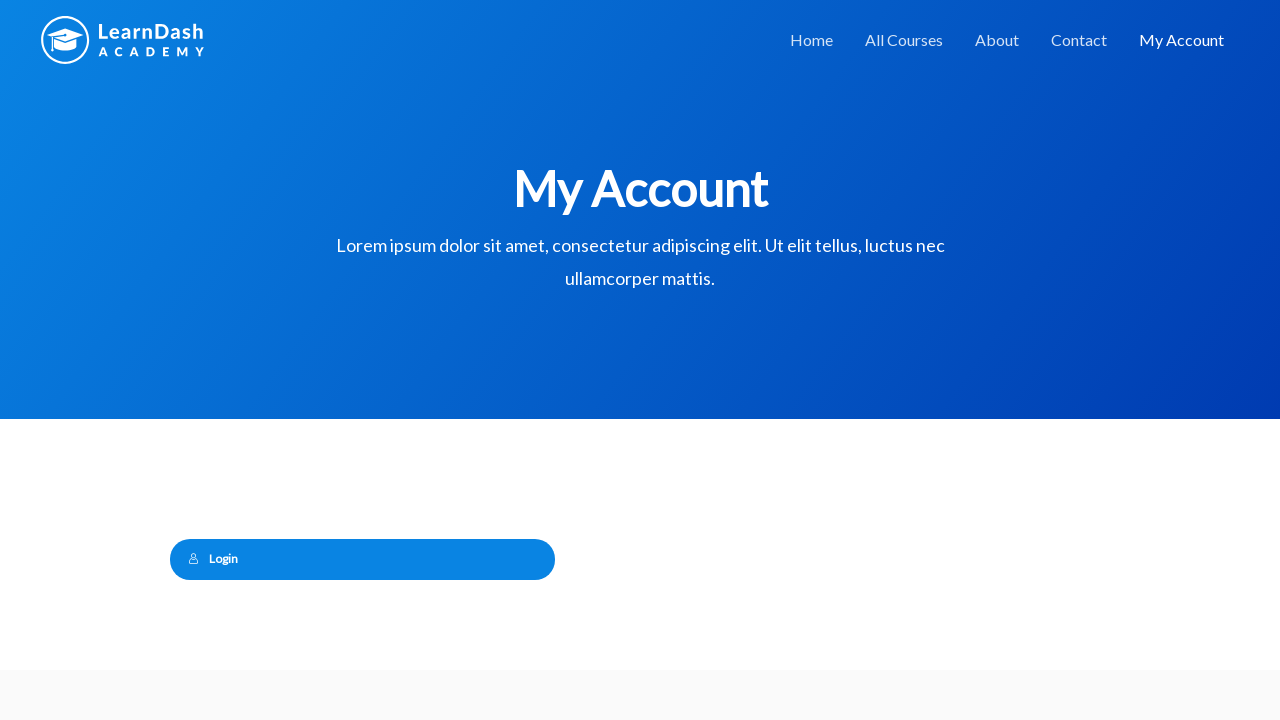

Verified page title is 'My Account – Alchemy LMS'
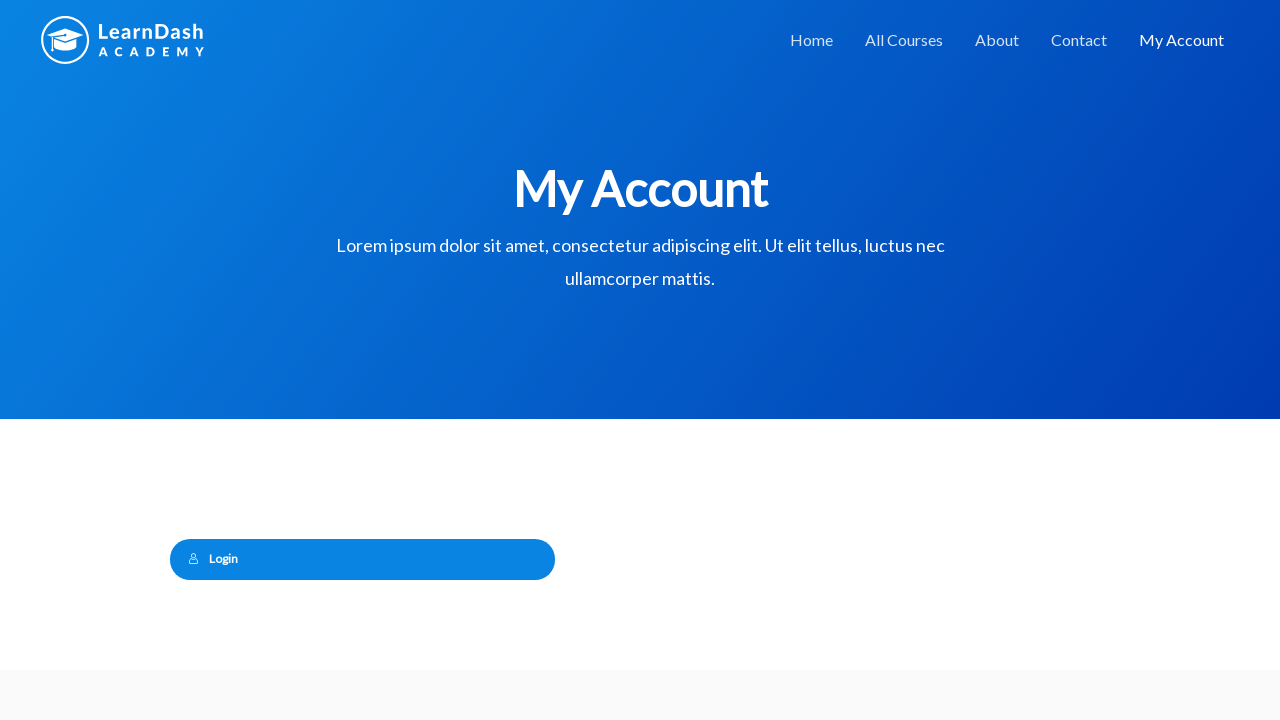

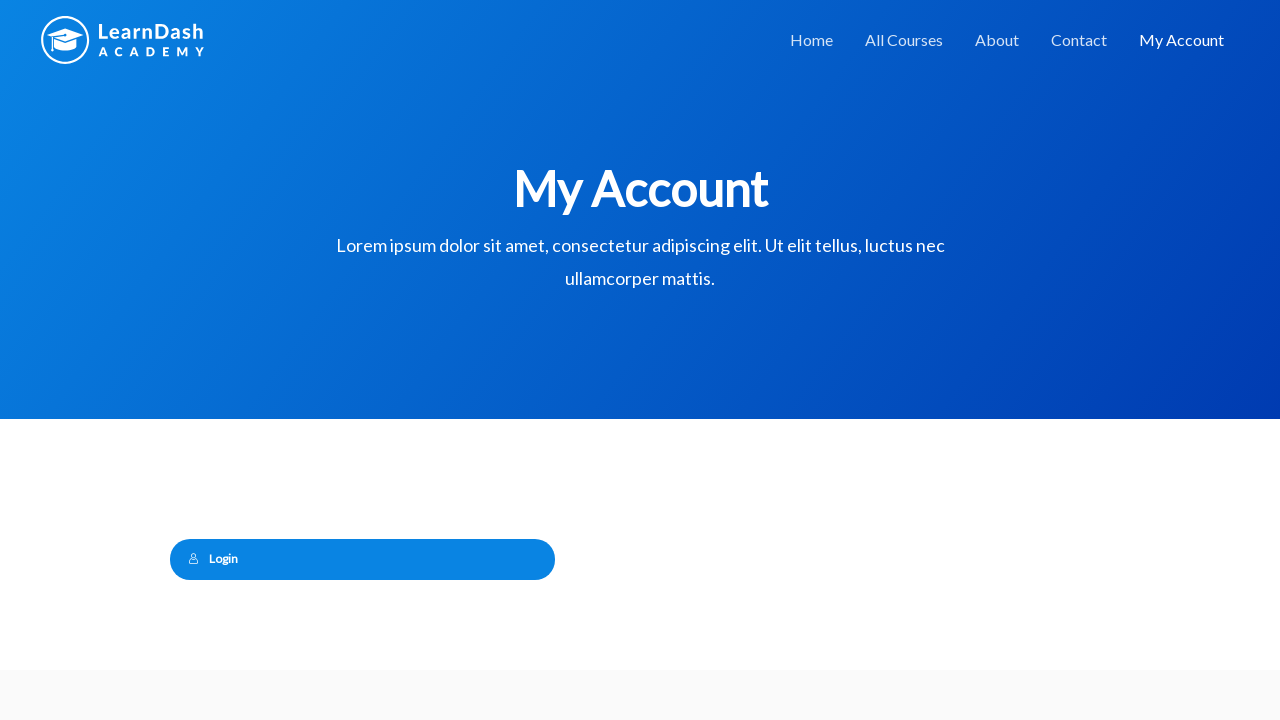